Tests alert confirmation functionality by entering a name and verifying it appears in the confirmation alert popup

Starting URL: https://rahulshettyacademy.com/AutomationPractice/

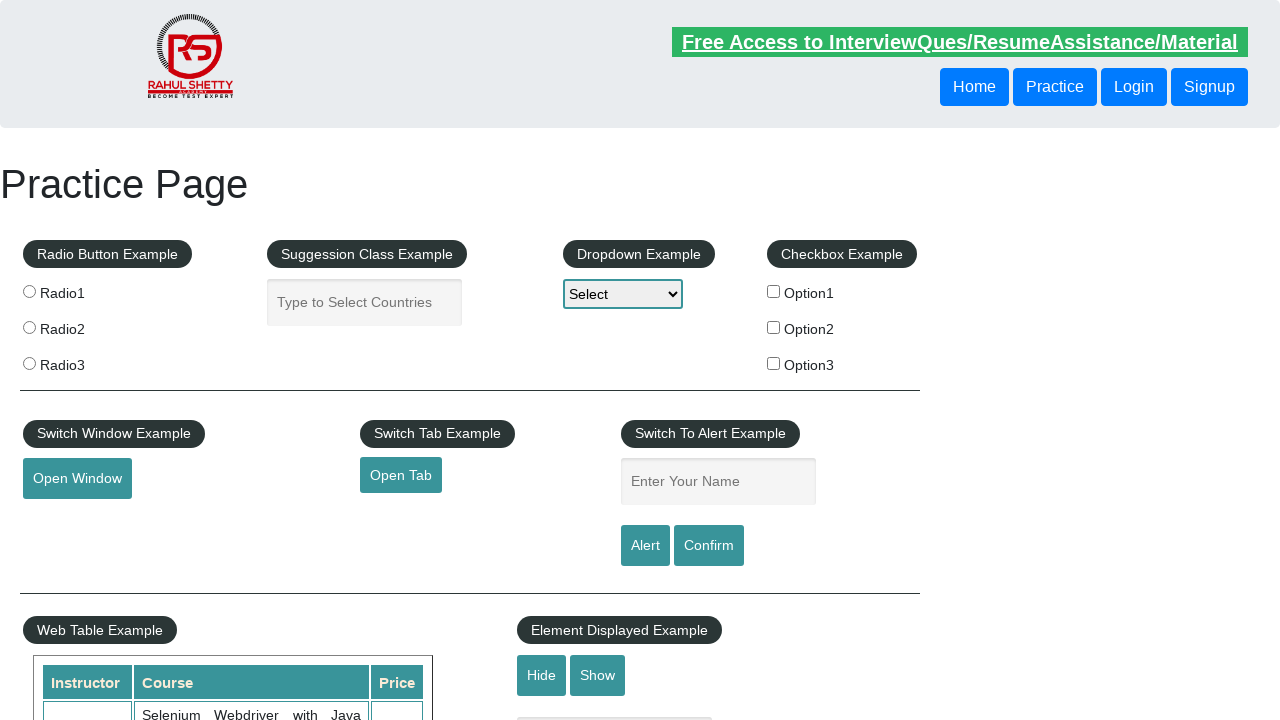

Filled name field with 'Bibek' on #name
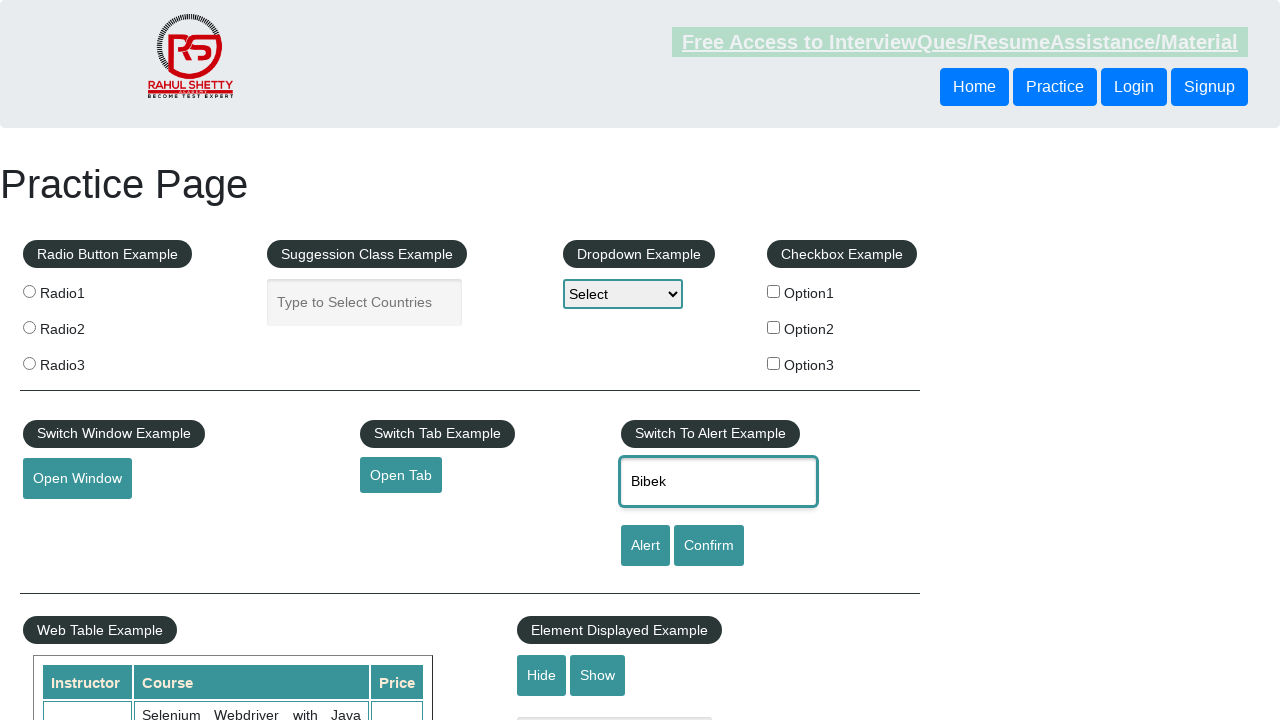

Clicked confirm button to trigger alert at (709, 546) on #confirmbtn
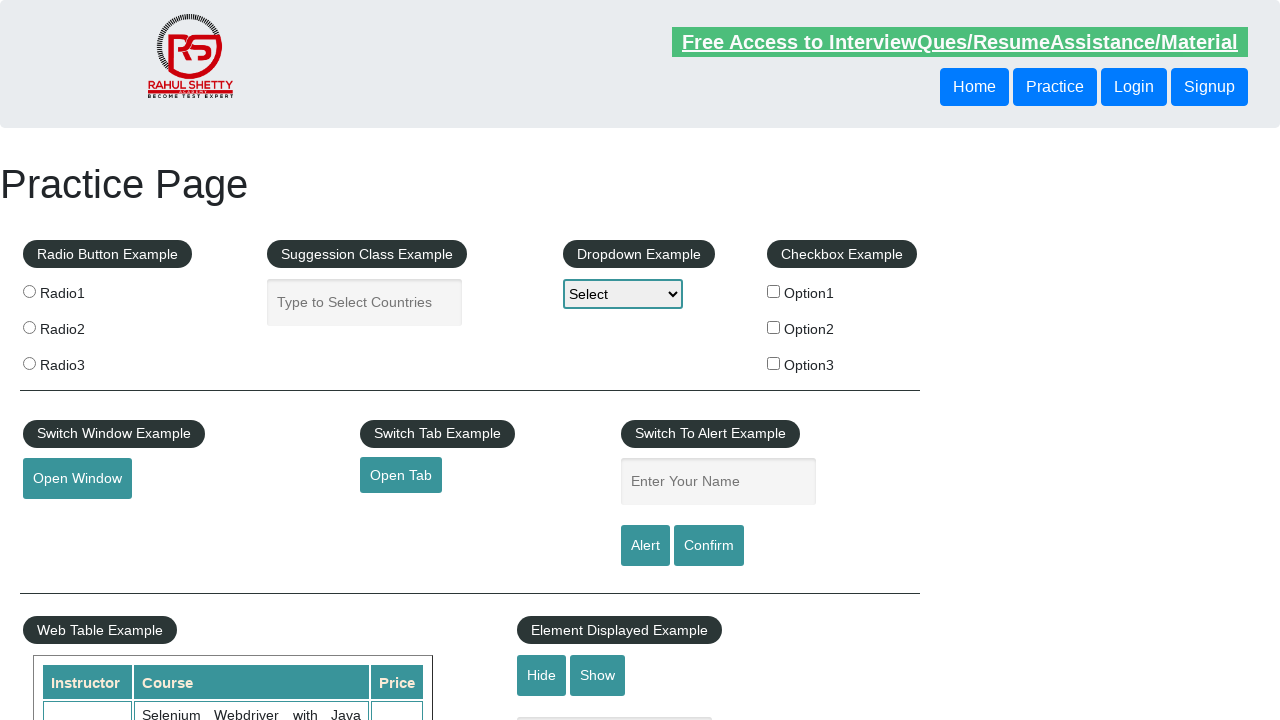

Set up dialog handler to accept alert
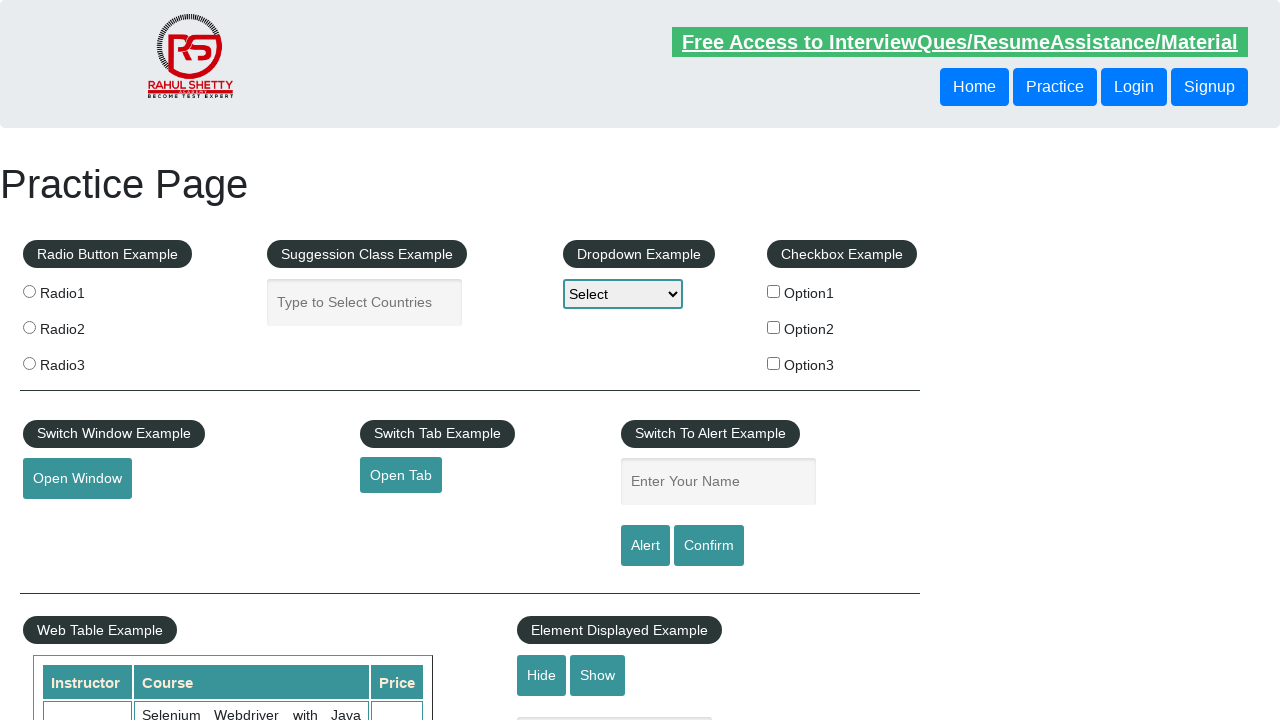

Waited for alert to be processed
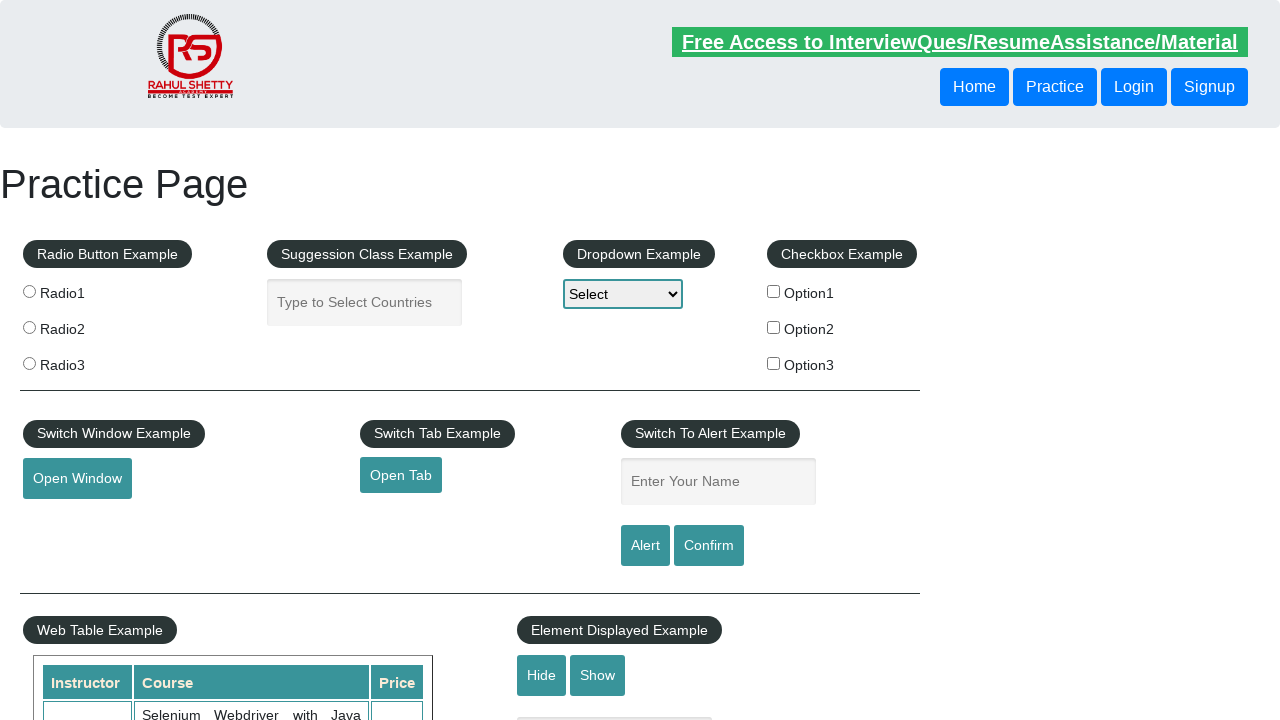

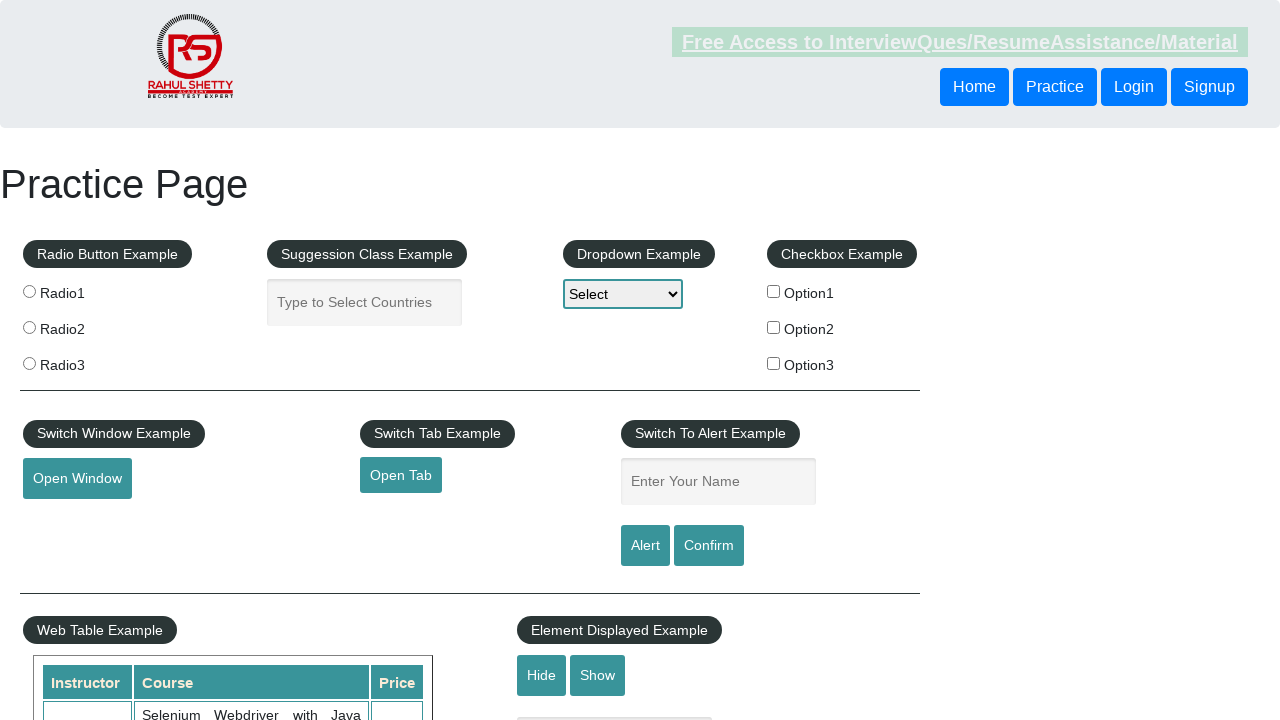